Navigates to JavaScript Alerts page, clicks JS Prompt button, enters text into the prompt, accepts it, and verifies the entered text appears in the result

Starting URL: https://the-internet.herokuapp.com/

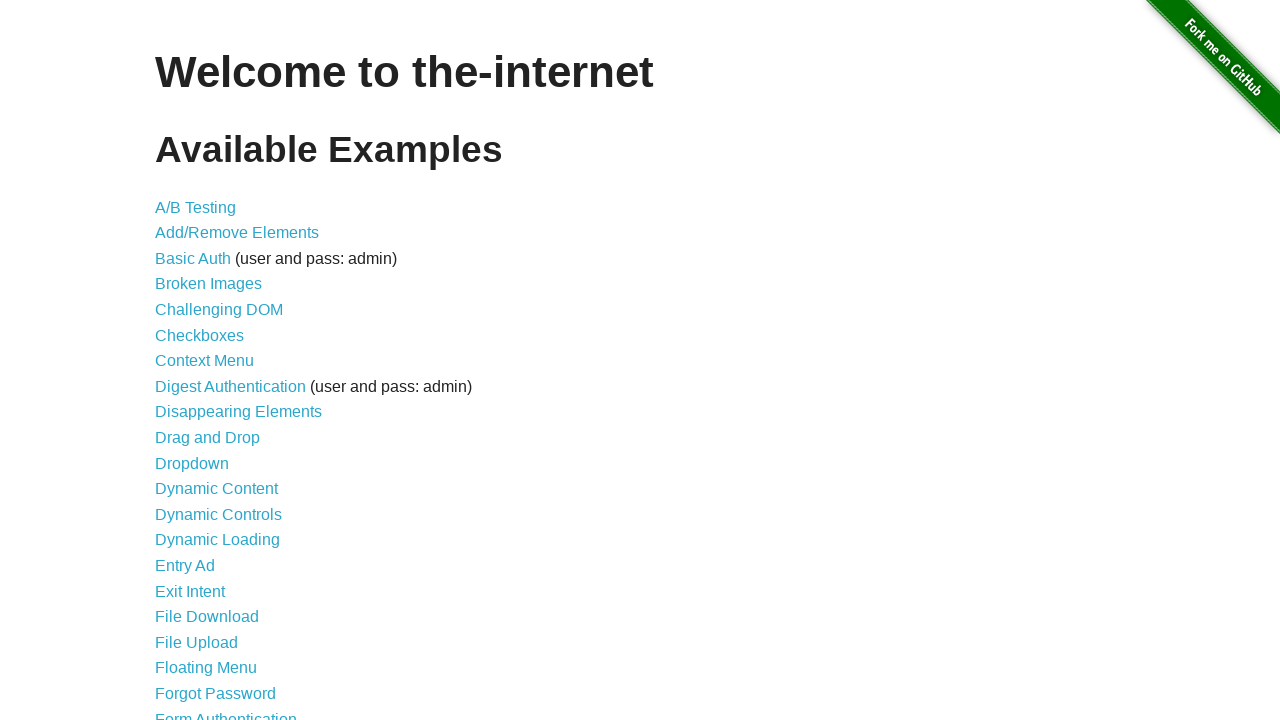

Clicked JavaScript Alerts link at (214, 361) on a[href='/javascript_alerts']
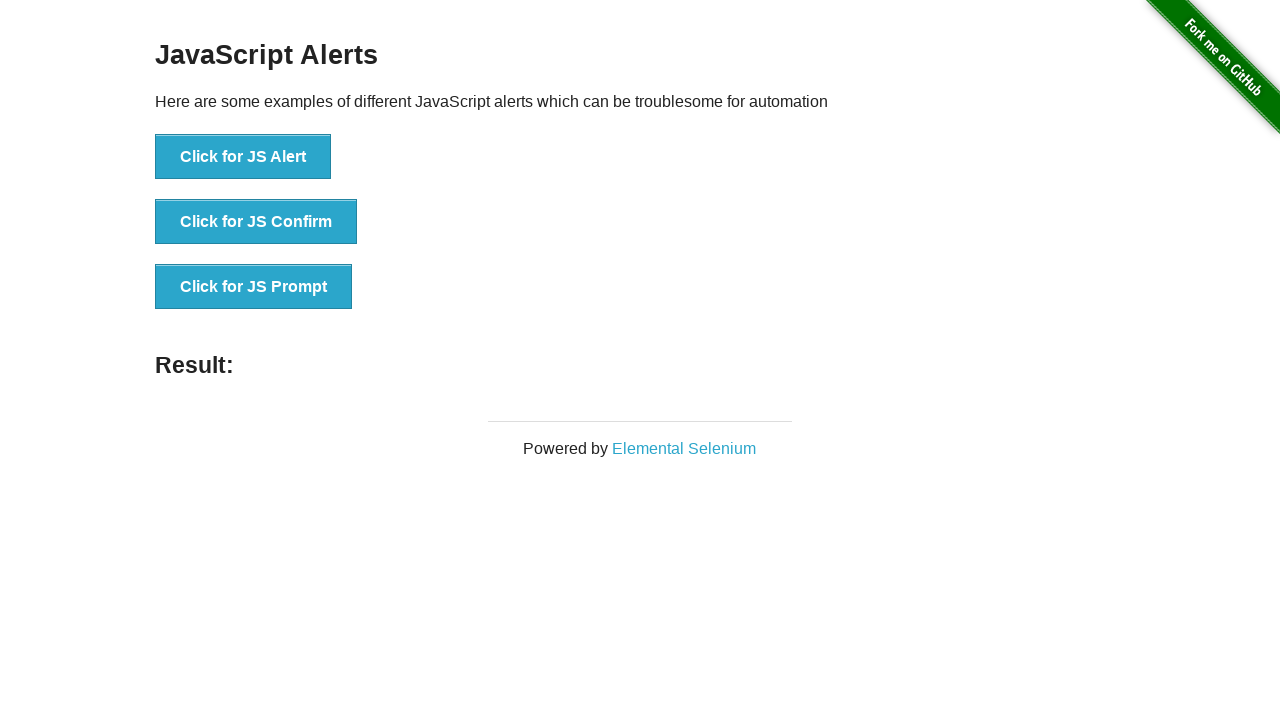

Set up dialog handler to accept prompt with text 'It means peace among worlds .|.. ..|.'
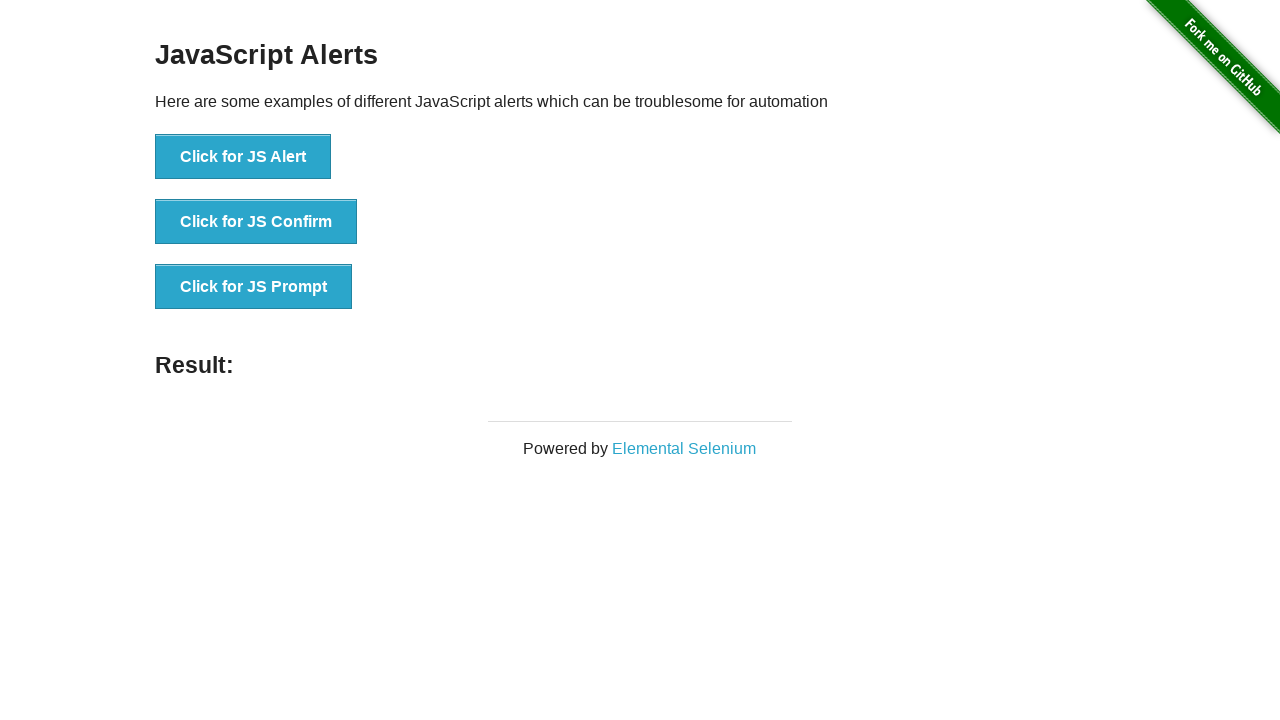

Clicked JS Prompt button and accepted prompt with text at (254, 287) on button[onclick='jsPrompt()']
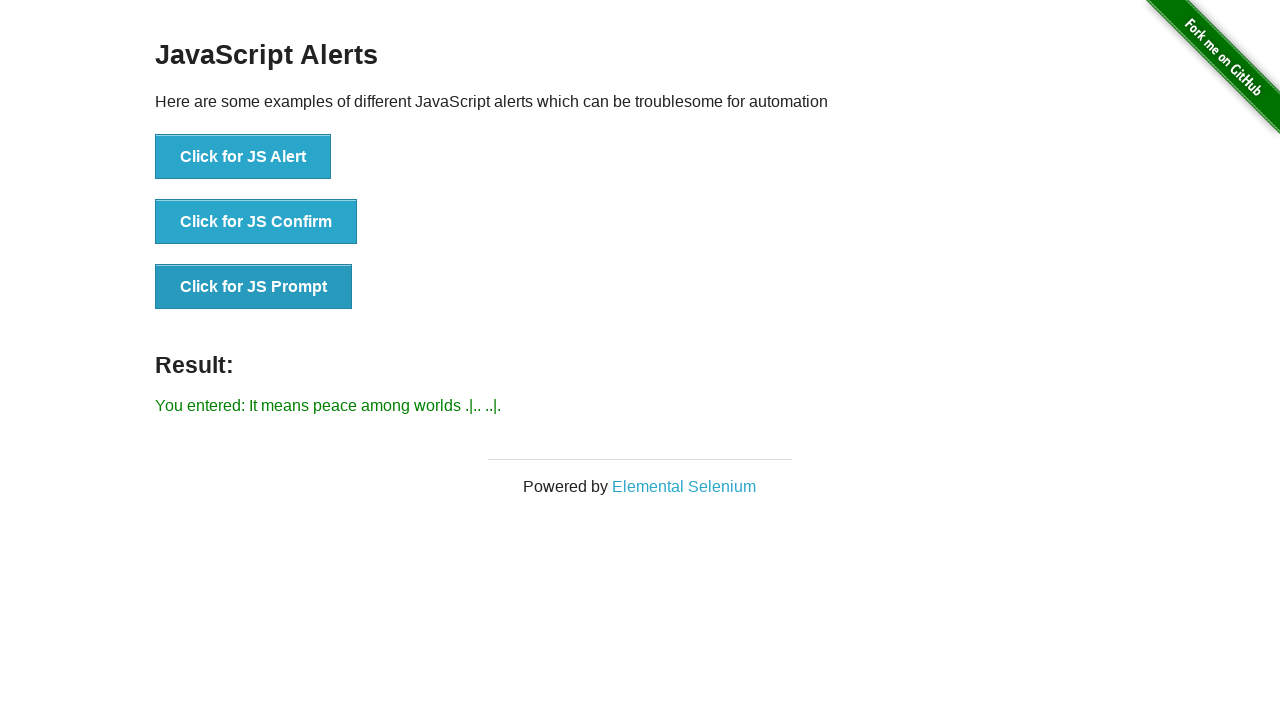

Result element loaded showing entered text from prompt
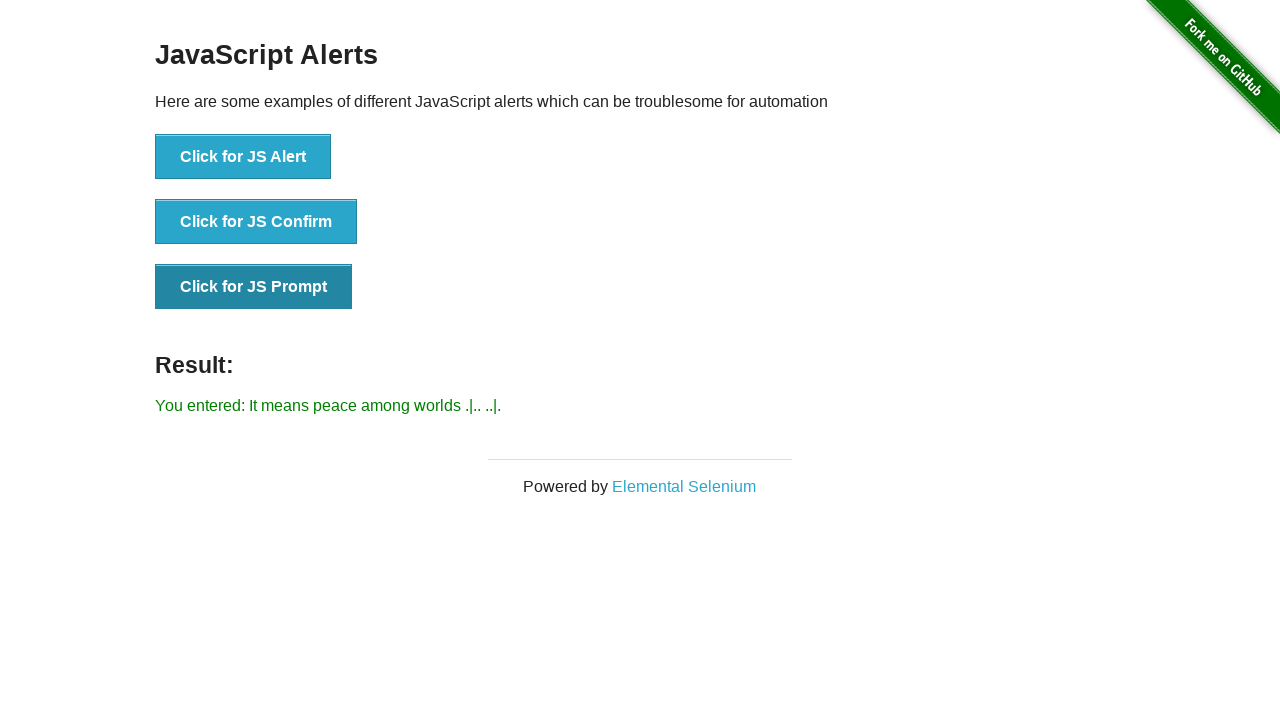

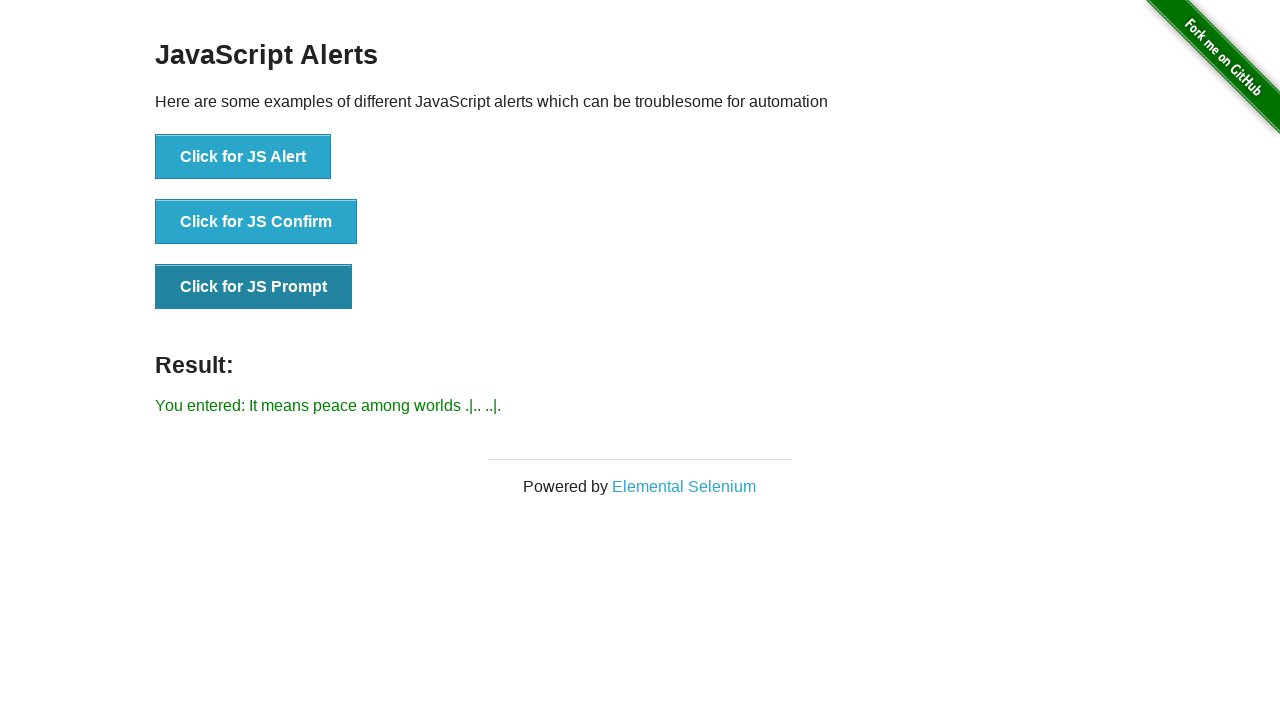